Tests filling out a JotForm registration/contact form with name, email, date of birth, and full address fields, then submits the form.

Starting URL: https://form.jotformpro.com/42382403598964?

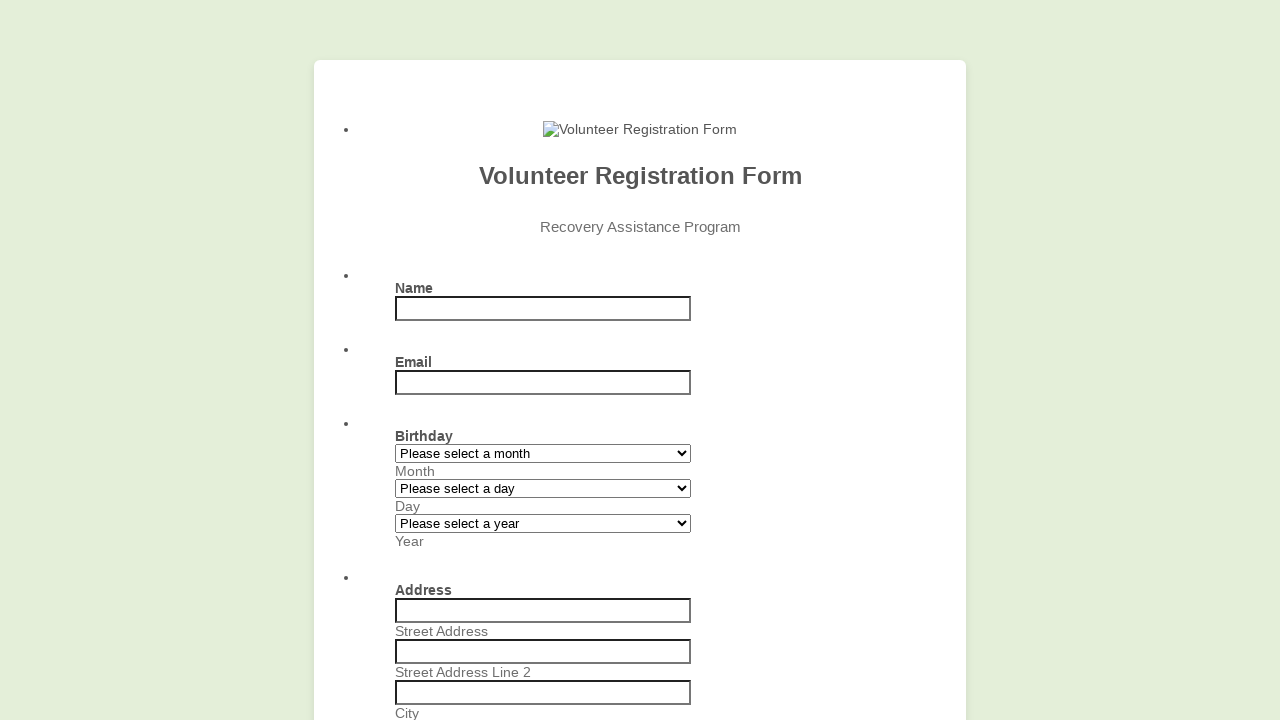

Filled name field with 'Maria Santos' on #input_3
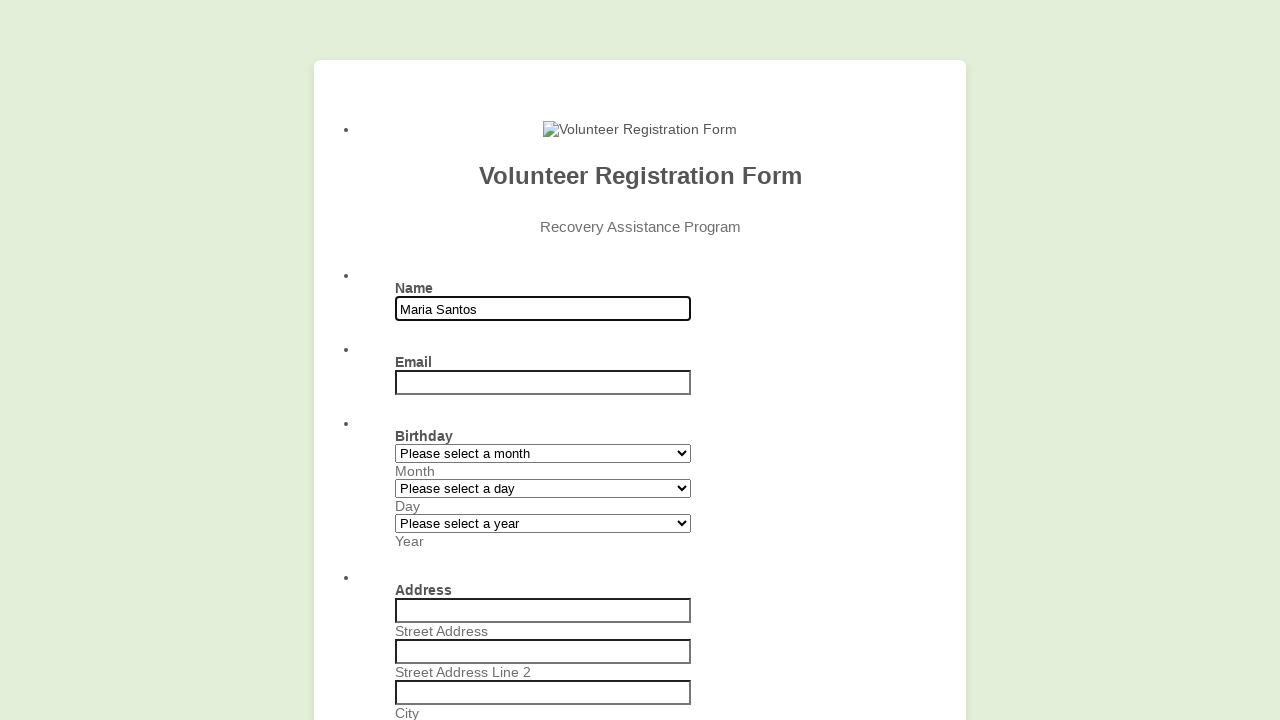

Filled email field with 'maria.santos@testmail.com' on #input_4
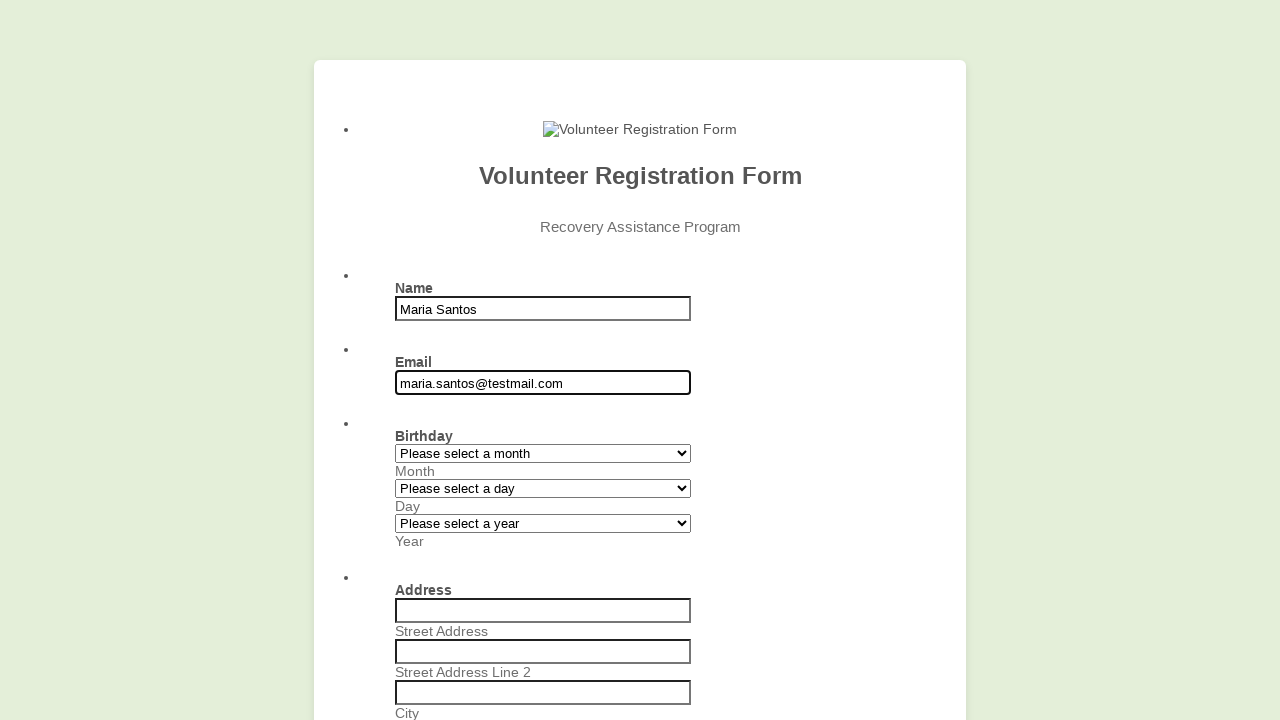

Selected birth month: January on #input_7_month
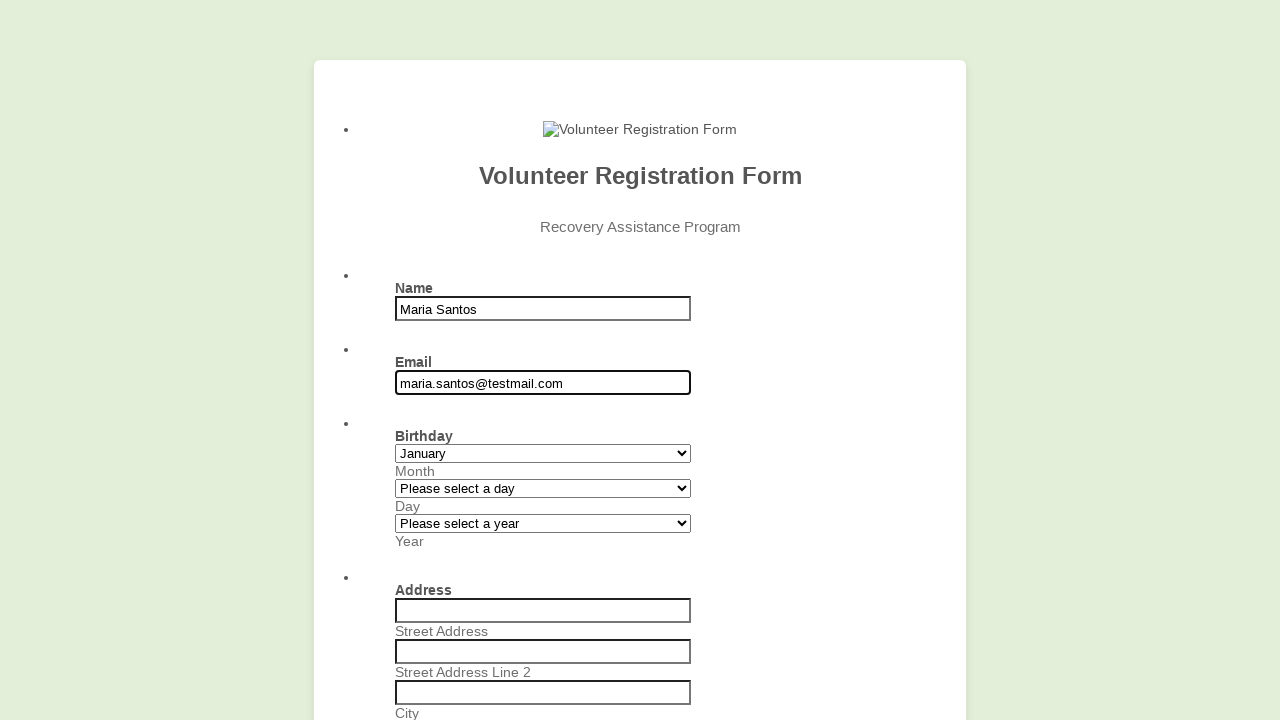

Selected birth day: 1 on #input_7_day
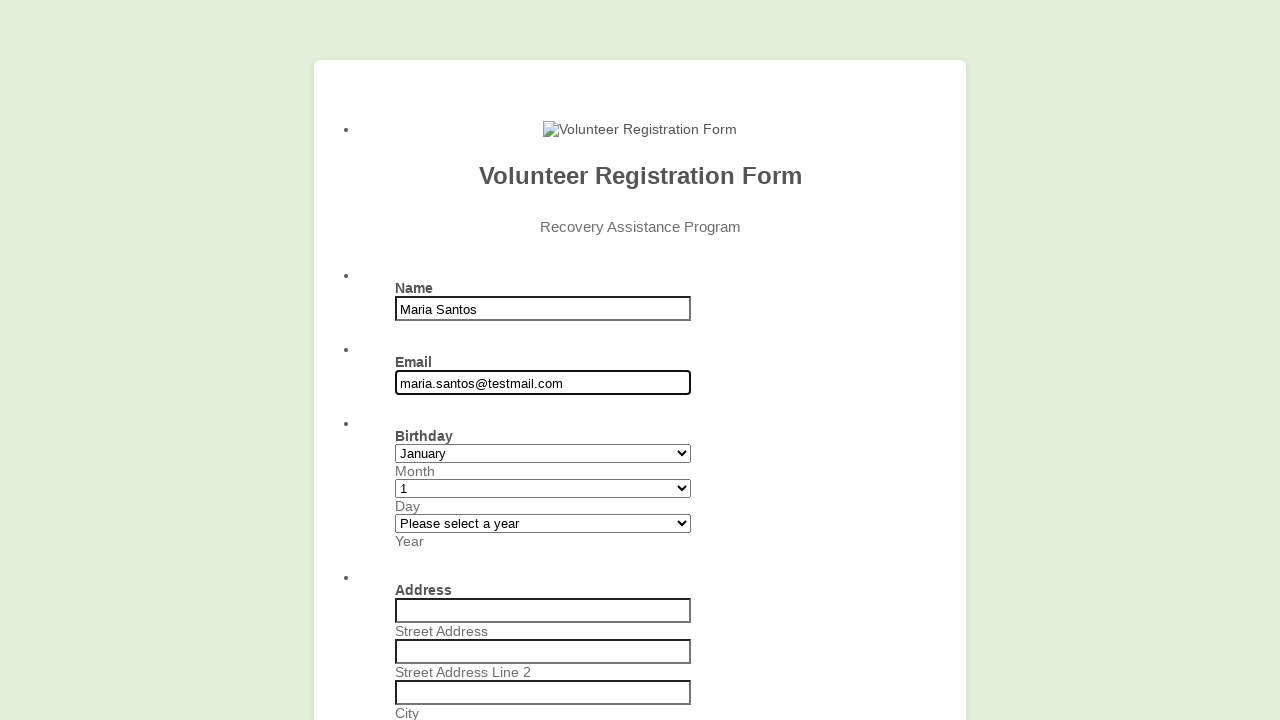

Selected birth year: 2020 on #input_7_year
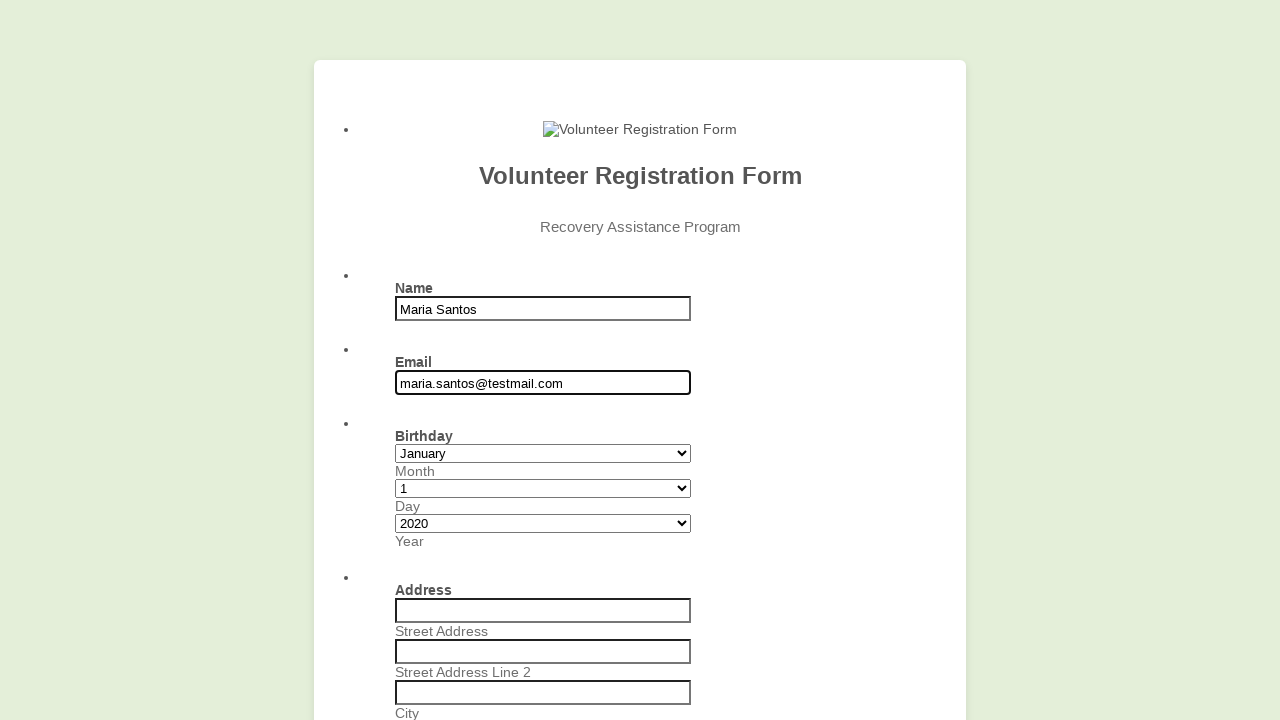

Filled address line 1 with '123 Main Street' on #input_5_addr_line1
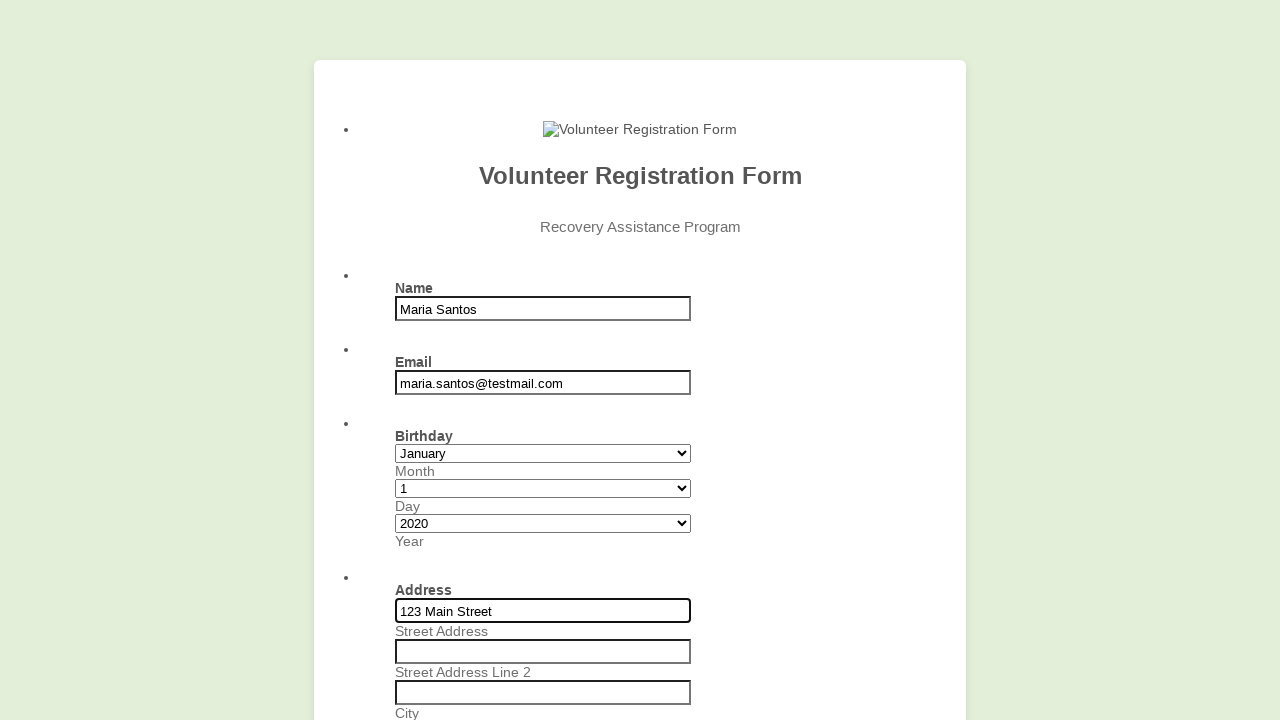

Filled address line 2 with 'Apt 4B' on #input_5_addr_line2
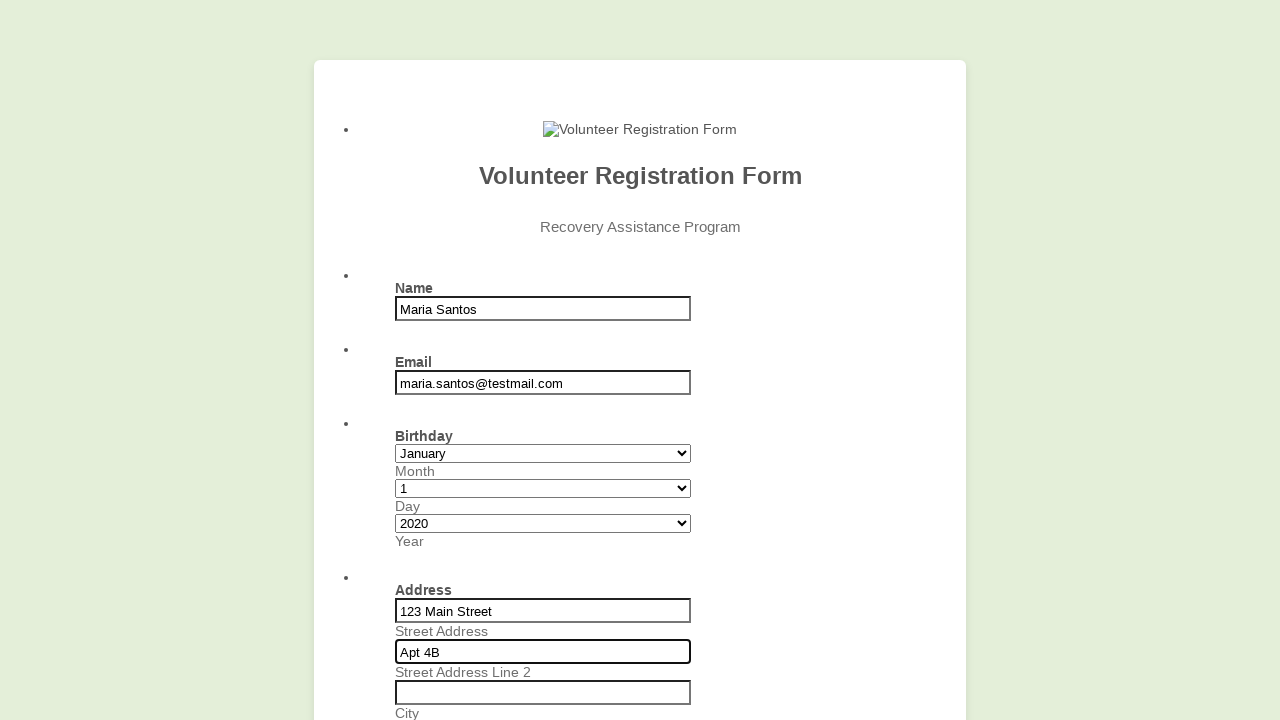

Filled city field with 'Springfield' on #input_5_city
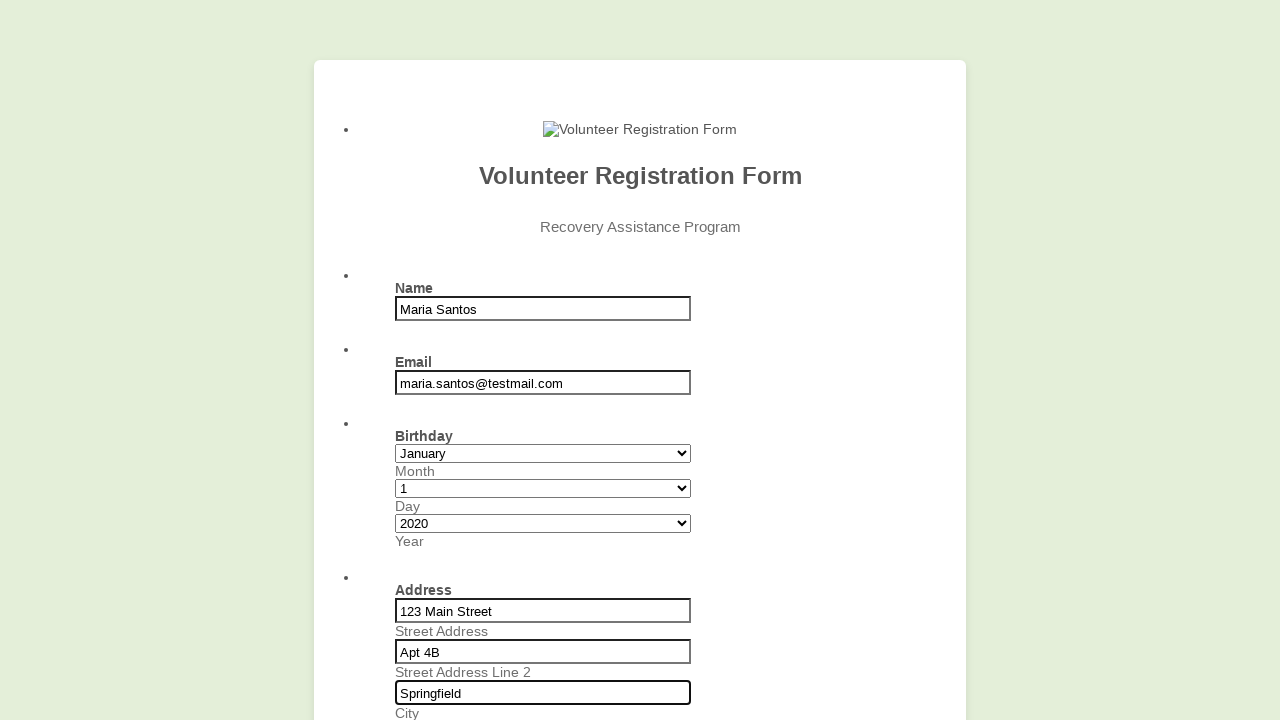

Filled state field with 'California' on #input_5_state
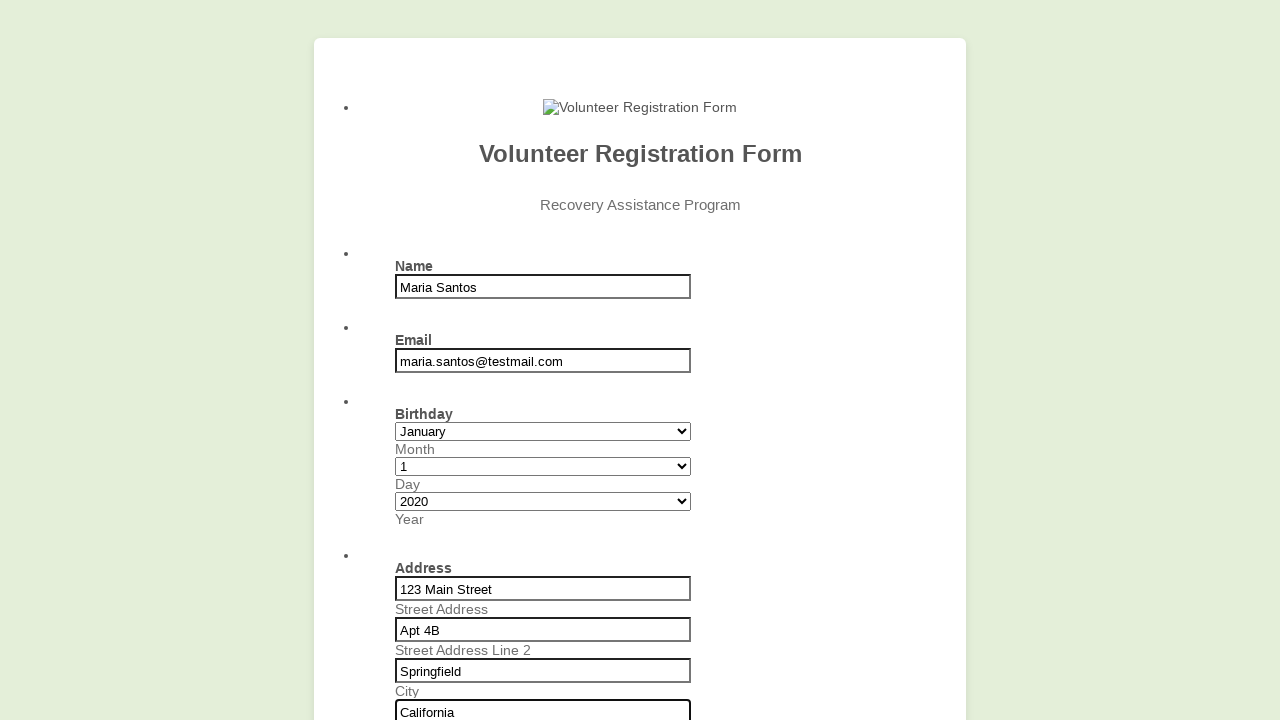

Filled postal code field with '90210' on #input_5_postal
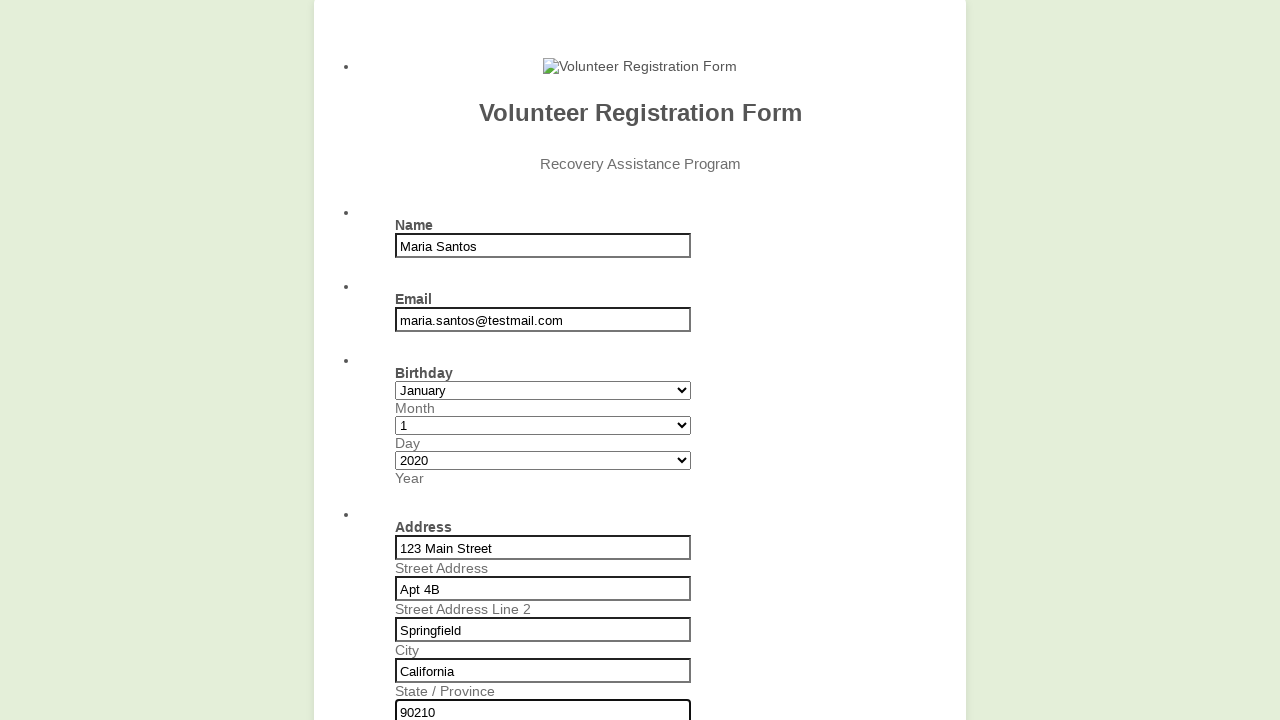

Selected country: Andorra on #input_5_country
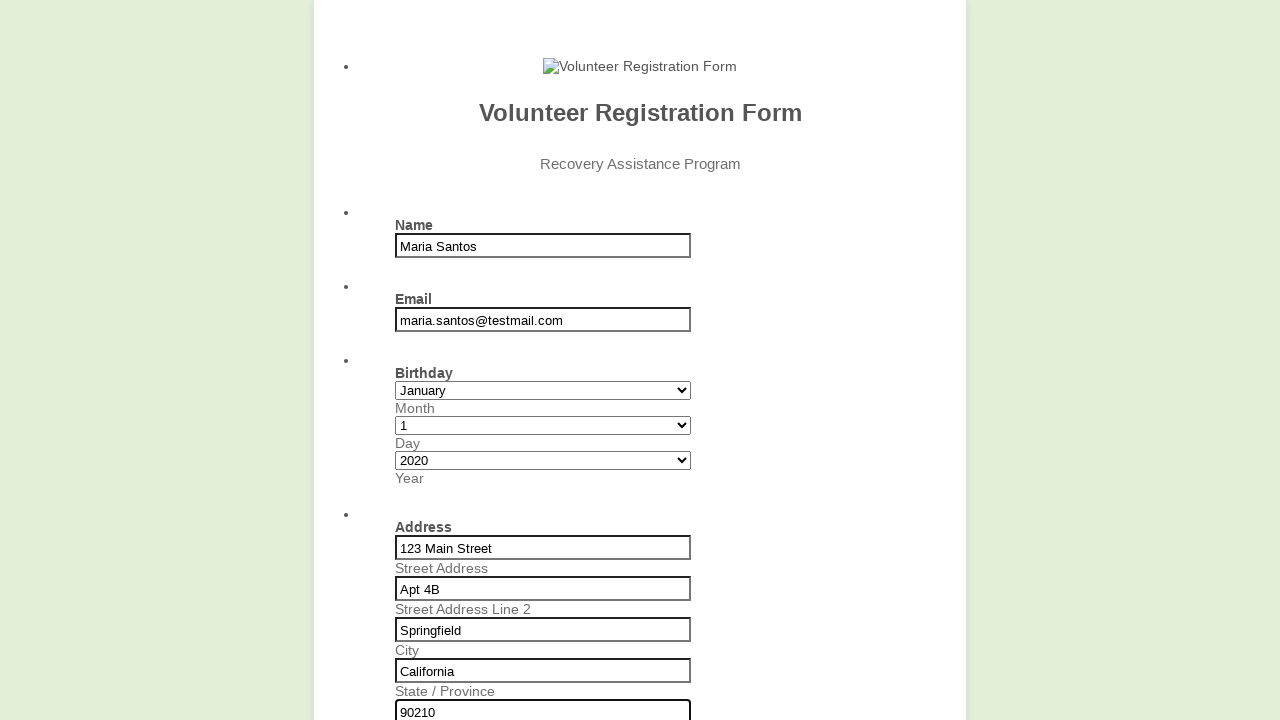

Clicked submit button to submit the registration form at (434, 577) on #input_2
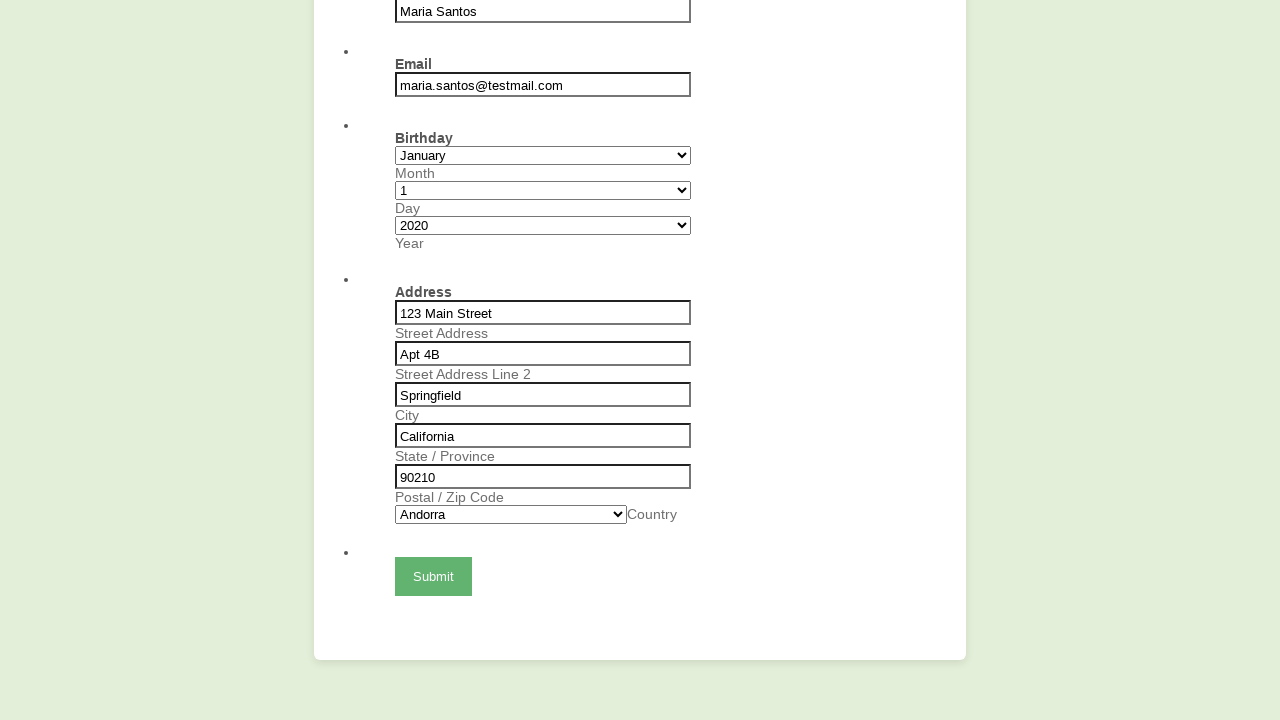

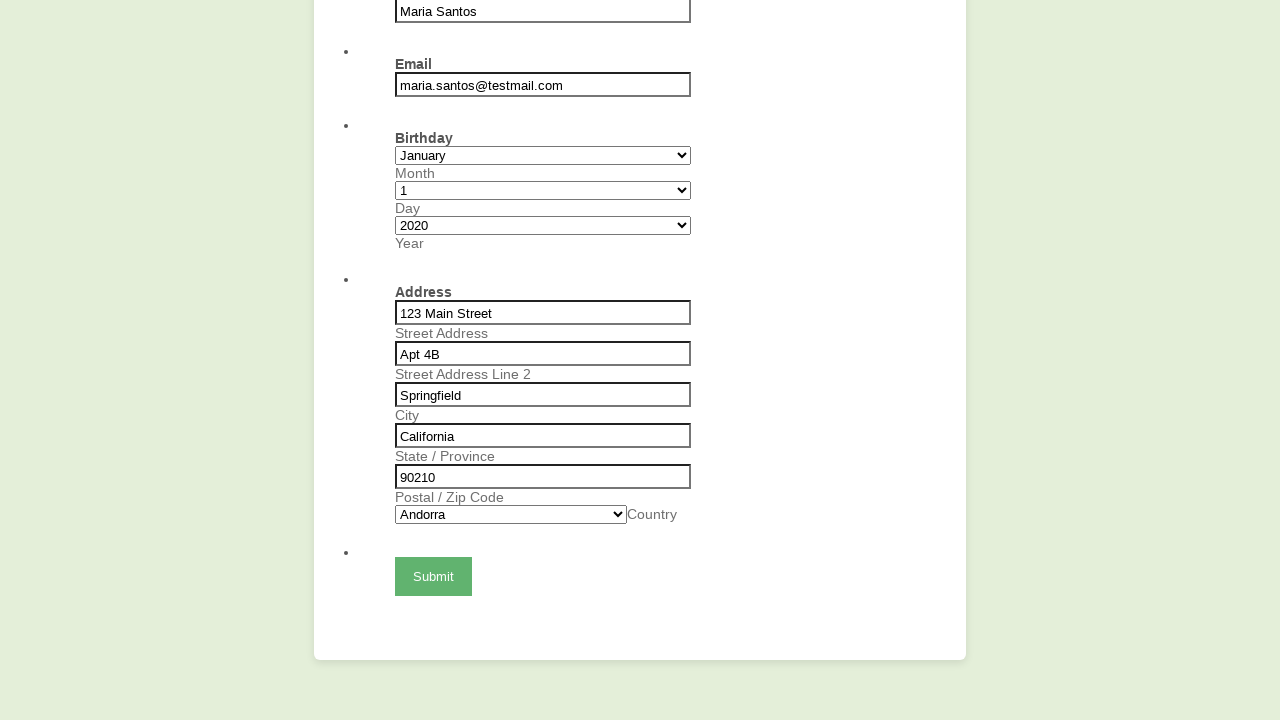